Tests opening a new browser window, navigating to different pages in each window, and verifying that two windows are open

Starting URL: https://the-internet.herokuapp.com

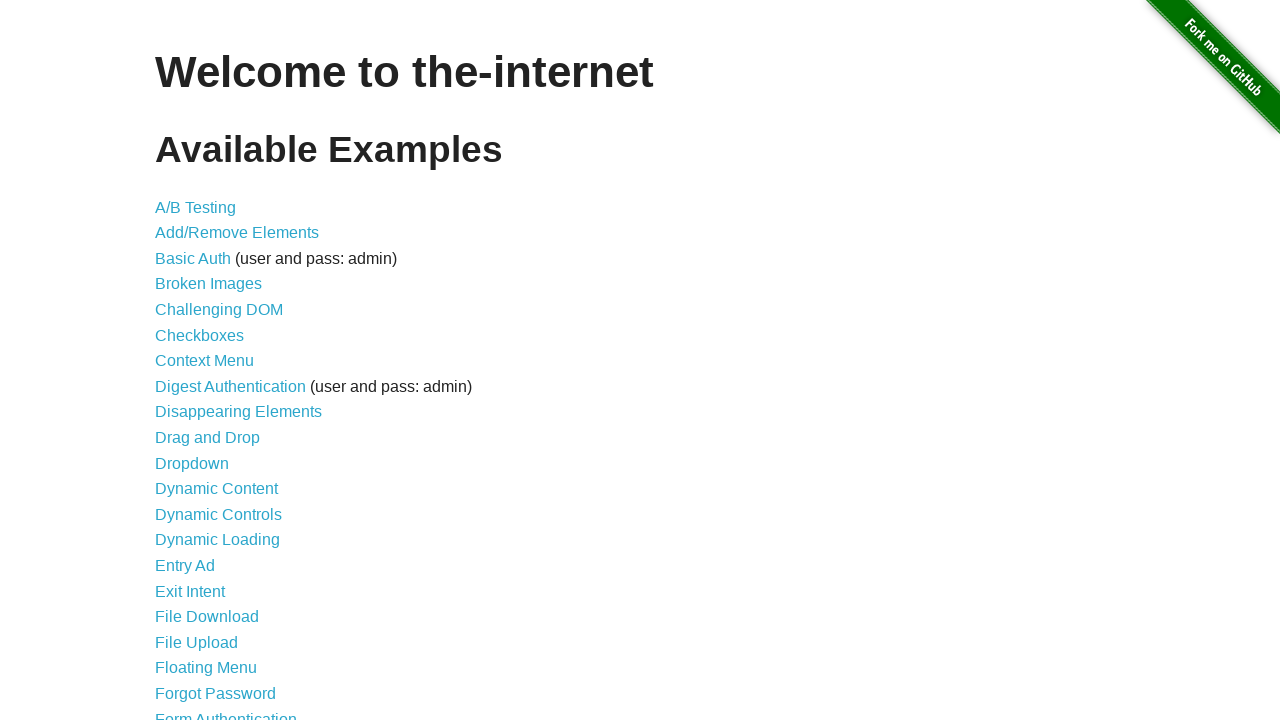

Opened a new browser window
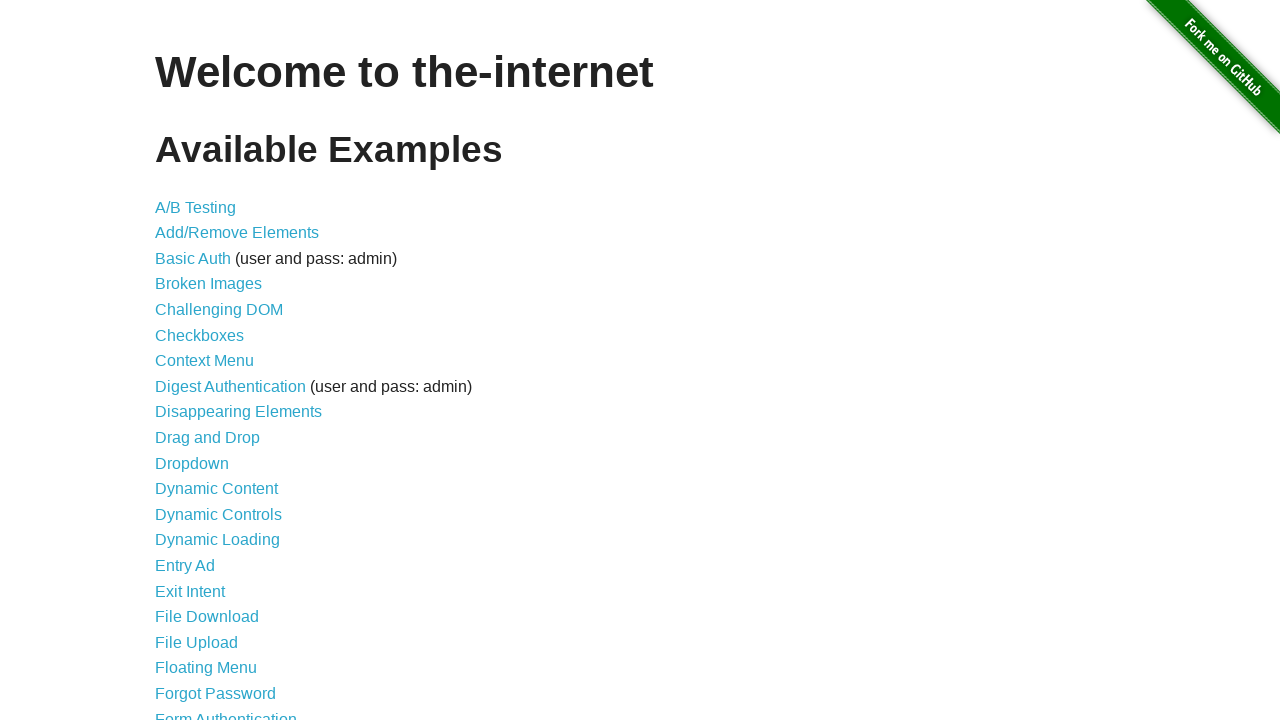

Navigated new window to typos page
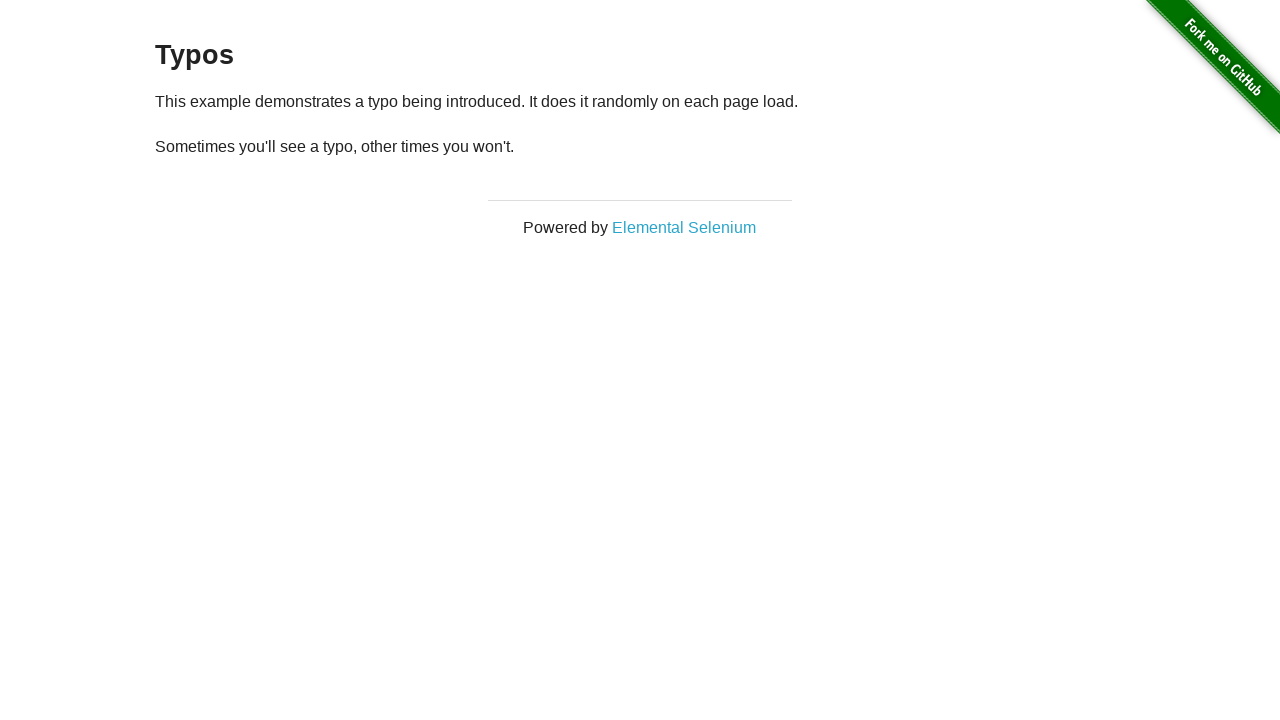

Verified that 2 windows are open
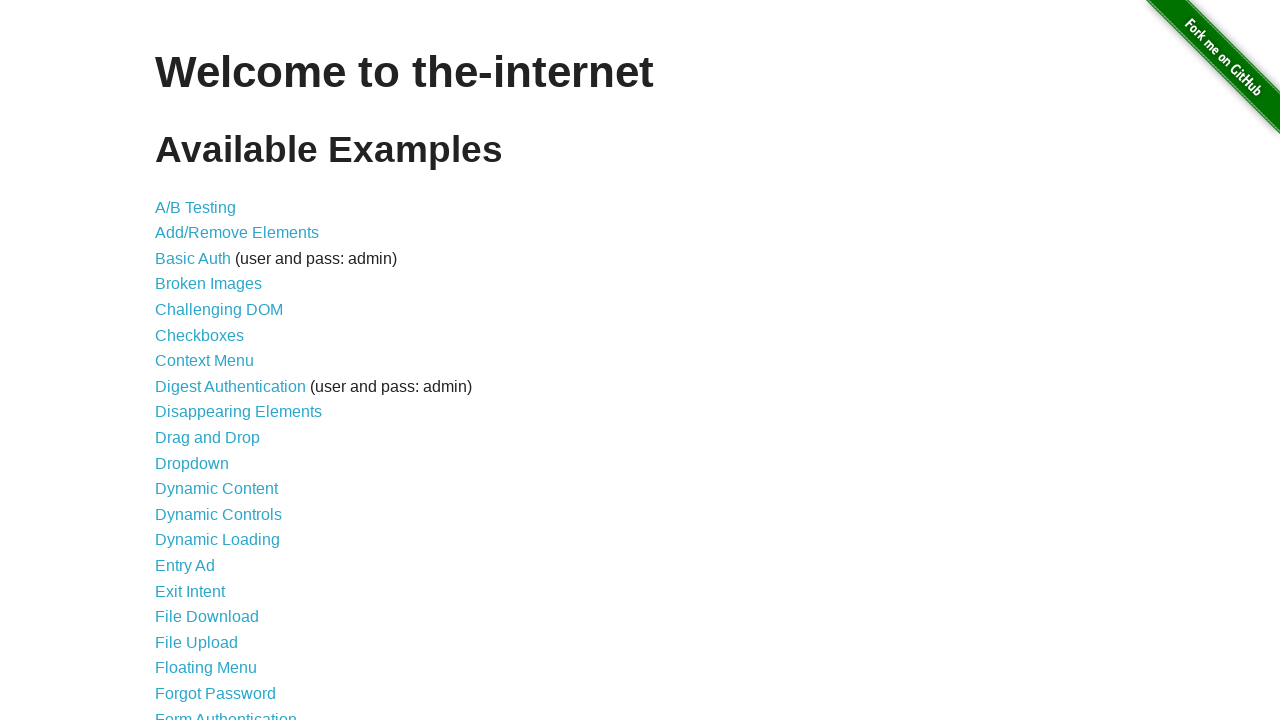

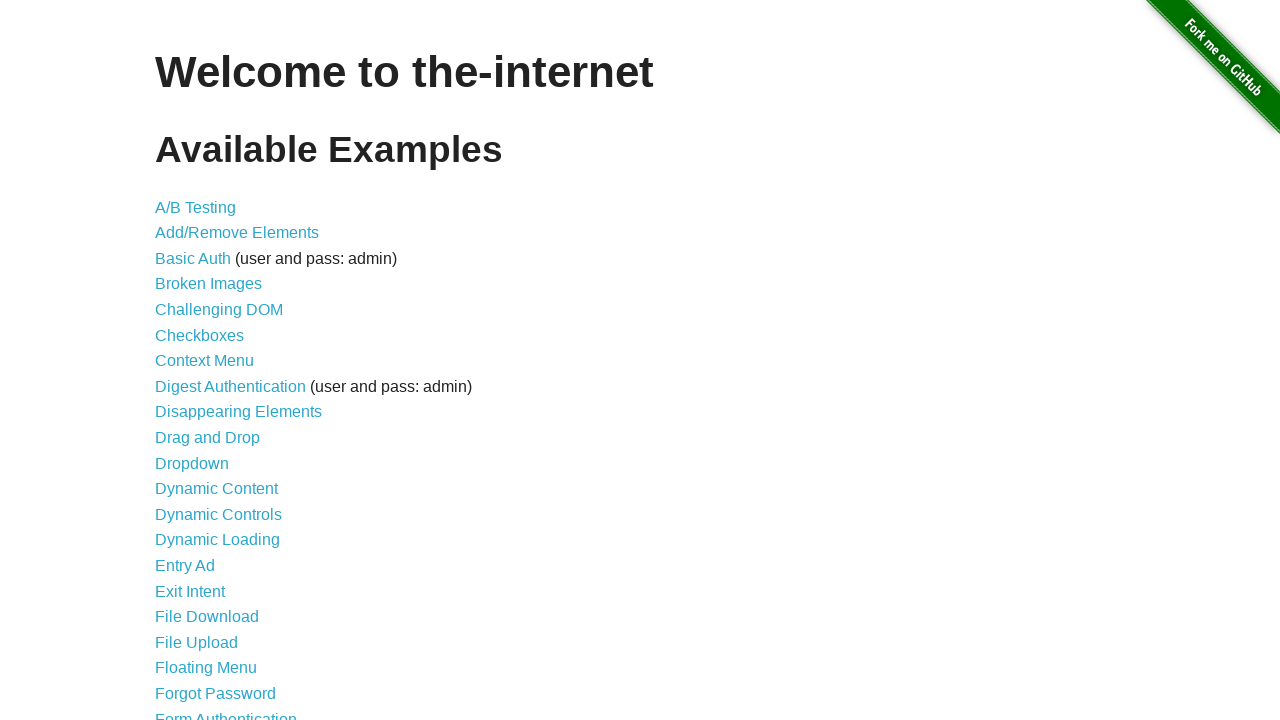